Tests dropdown functionality by verifying default selection, getting all options, and selecting a different value

Starting URL: https://omayo.blogspot.com/

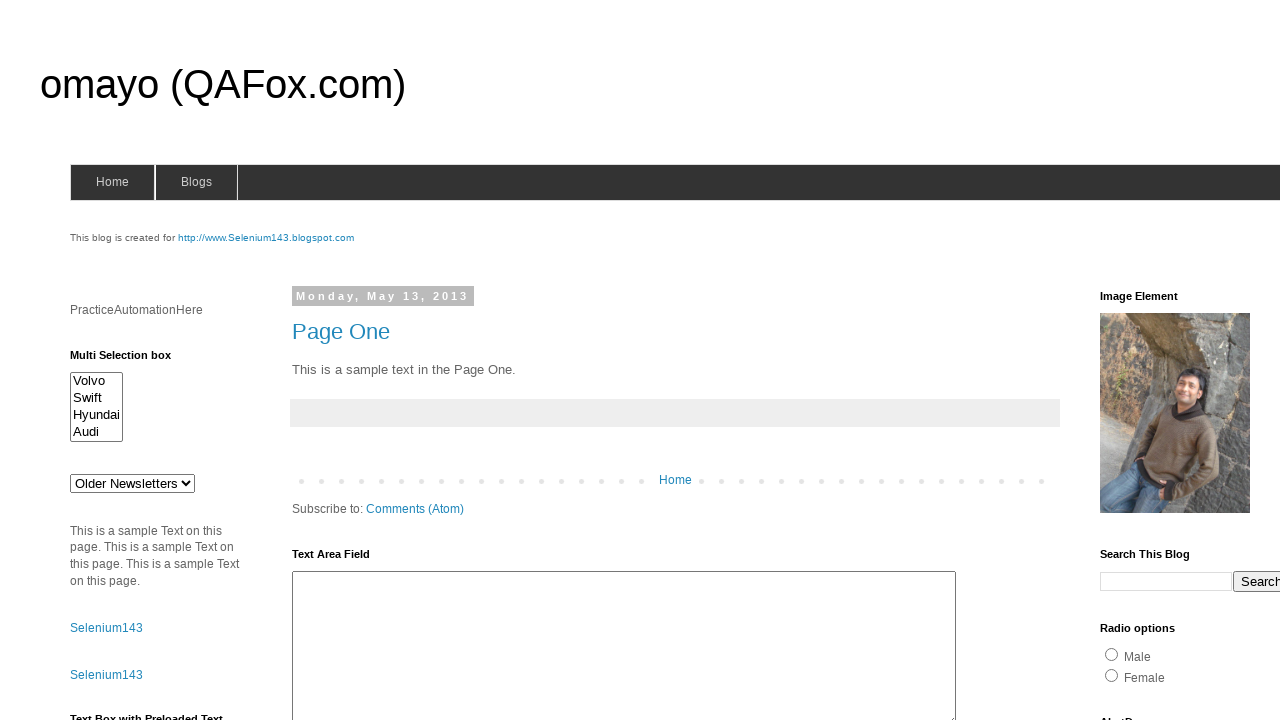

Located dropdown element with id 'drop1'
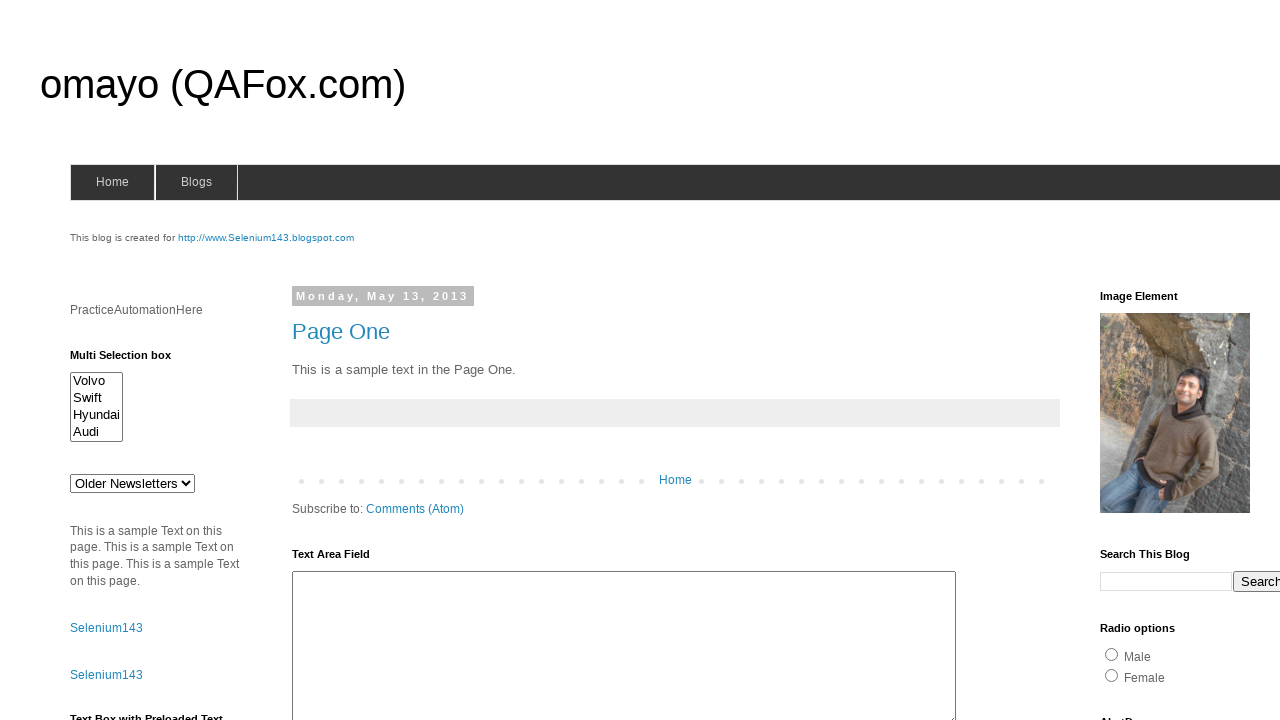

Retrieved default selected option: Older Newsletters

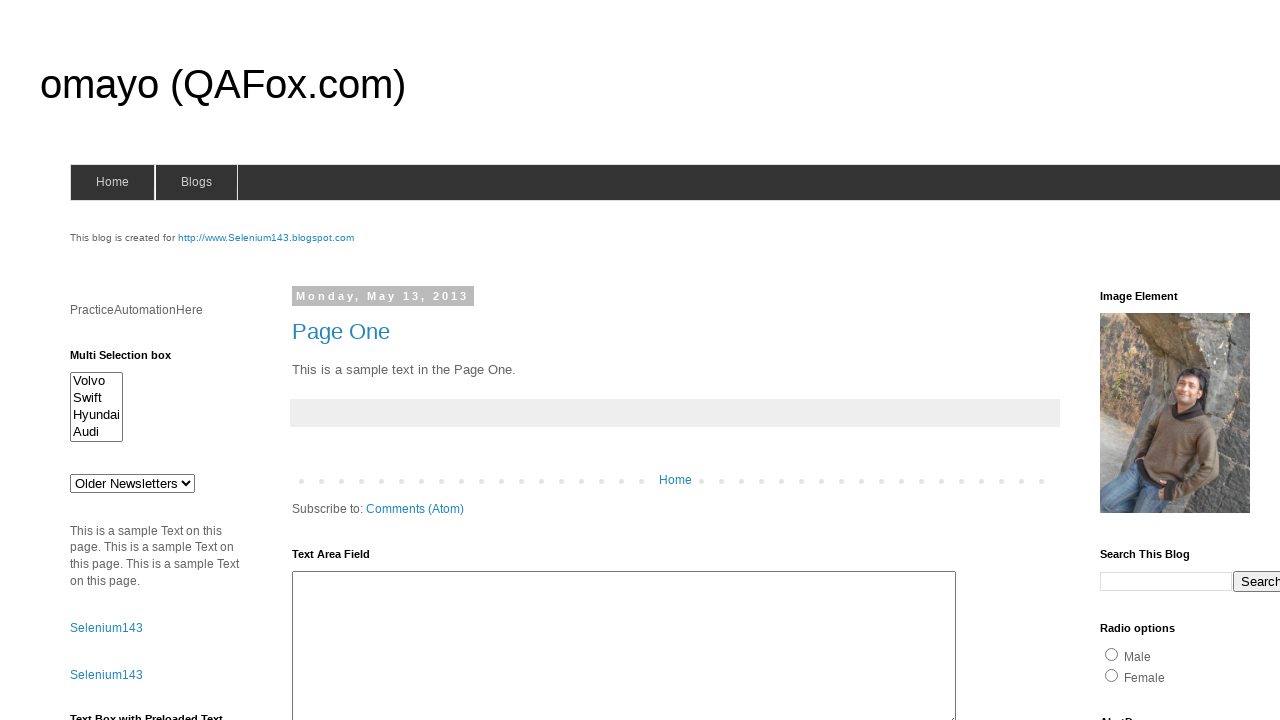

Retrieved all dropdown options: ['Older Newsletters\n', 'doc 1\n', 'doc 2\n', 'doc 3\n', 'doc 4\n']
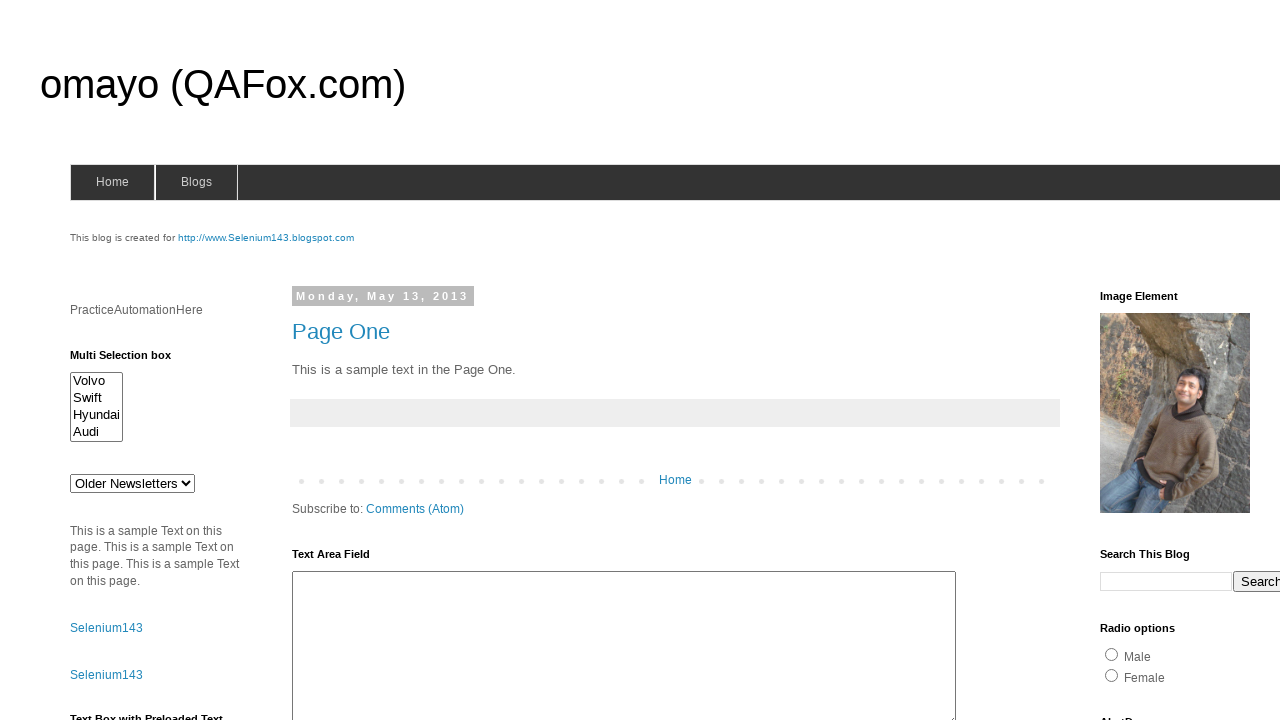

Selected 'def' option from dropdown on select#drop1
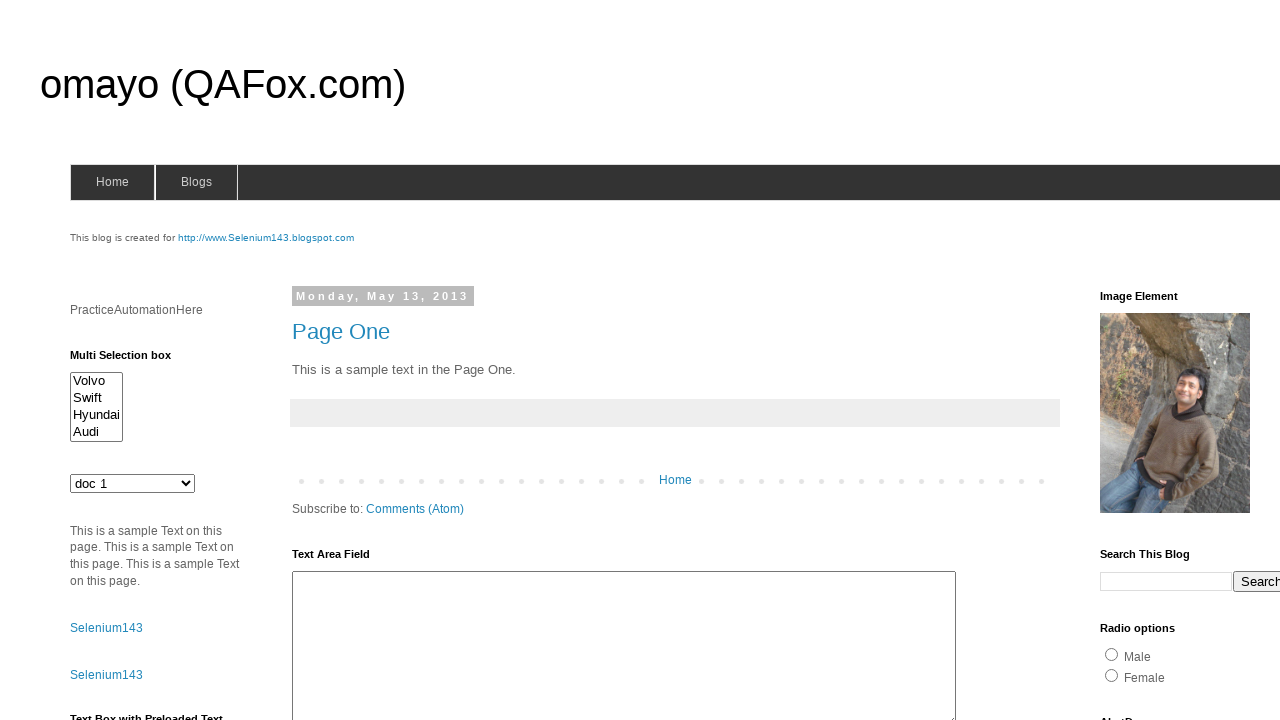

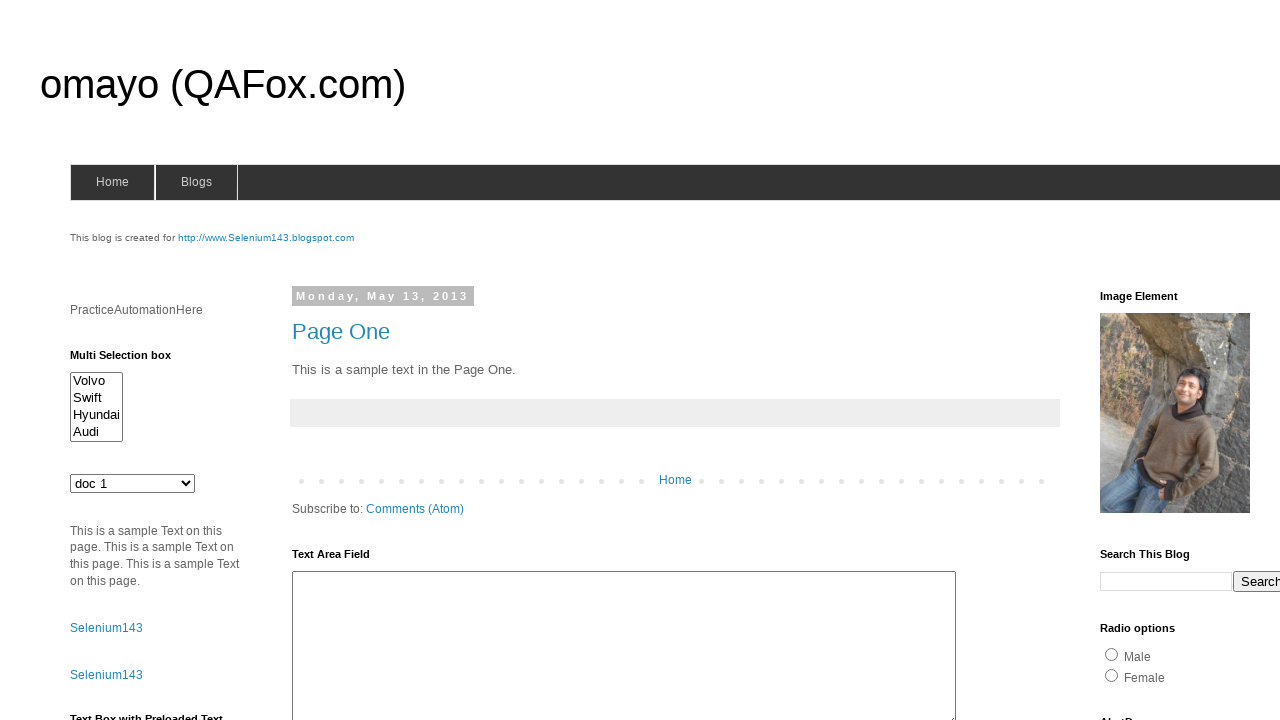